Navigates to a WordPress blog page, scrolls down to view content, locates green-colored images on the page, and scrolls through each image to ensure they are visible in the viewport.

Starting URL: https://theme3zhenniqian.wordpress.com/

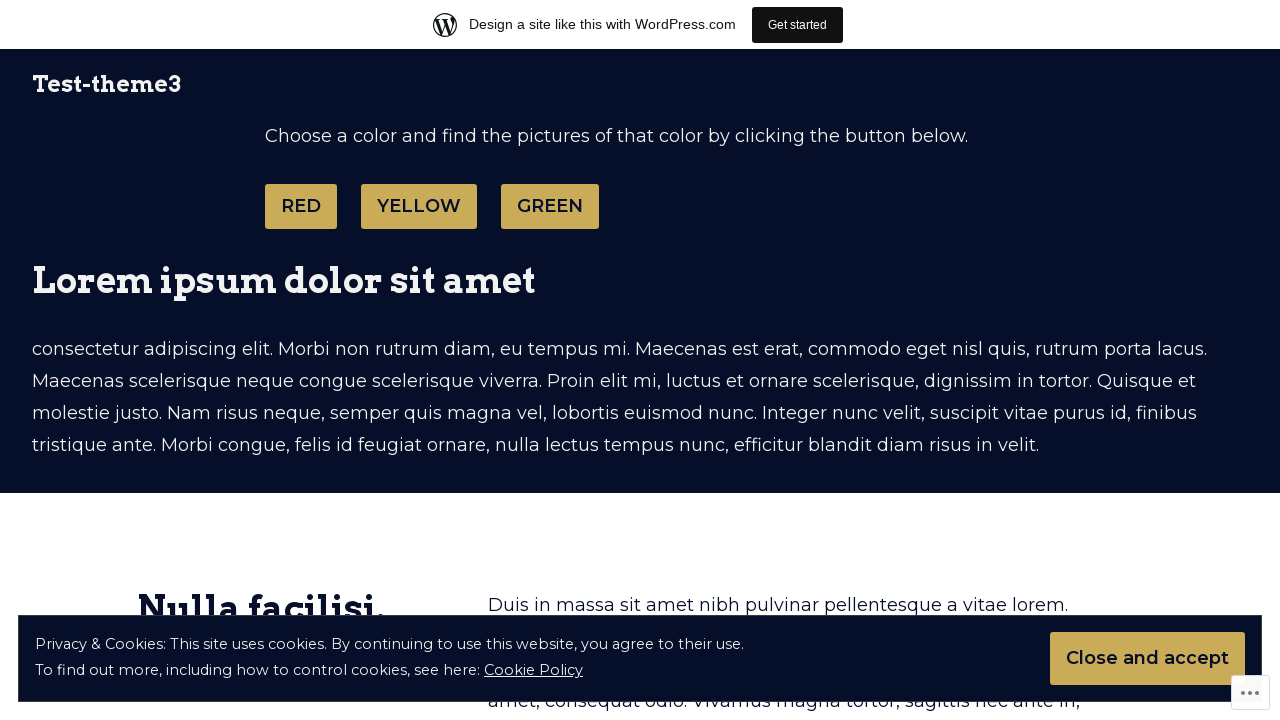

Scrolled page to 150px from top
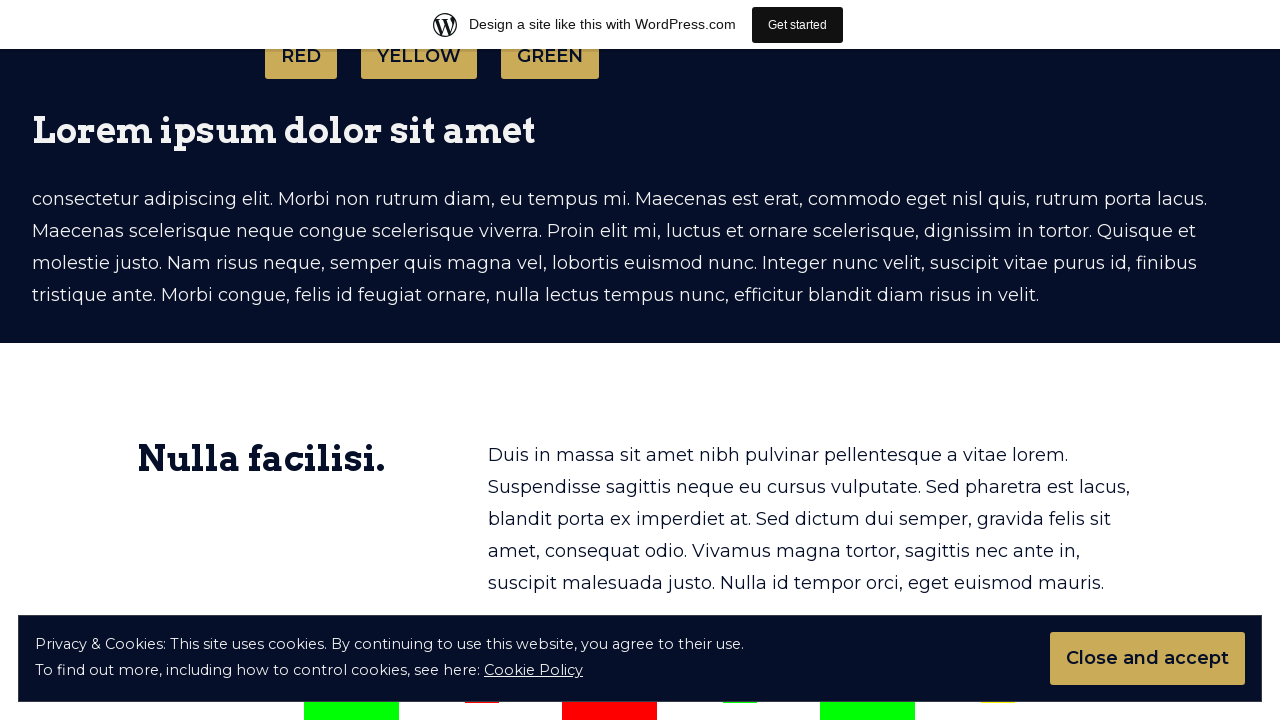

Waited 3 seconds for page content to load
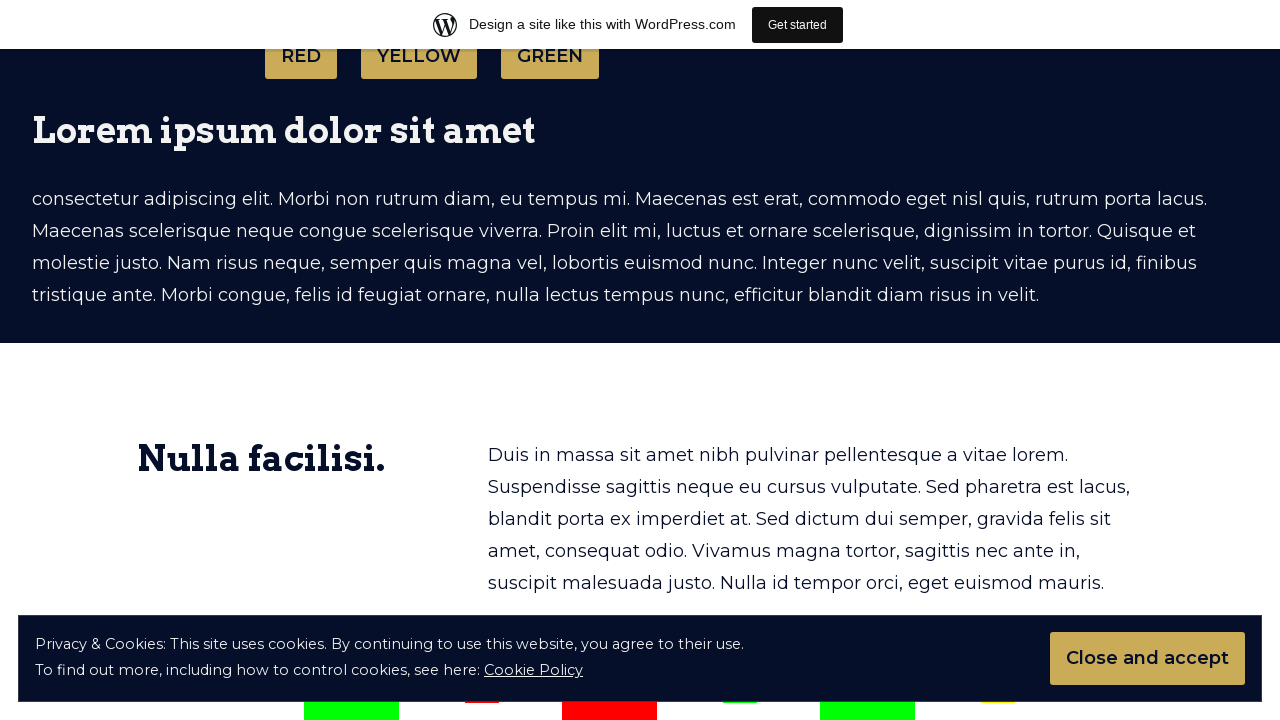

Located all green-colored images on the page
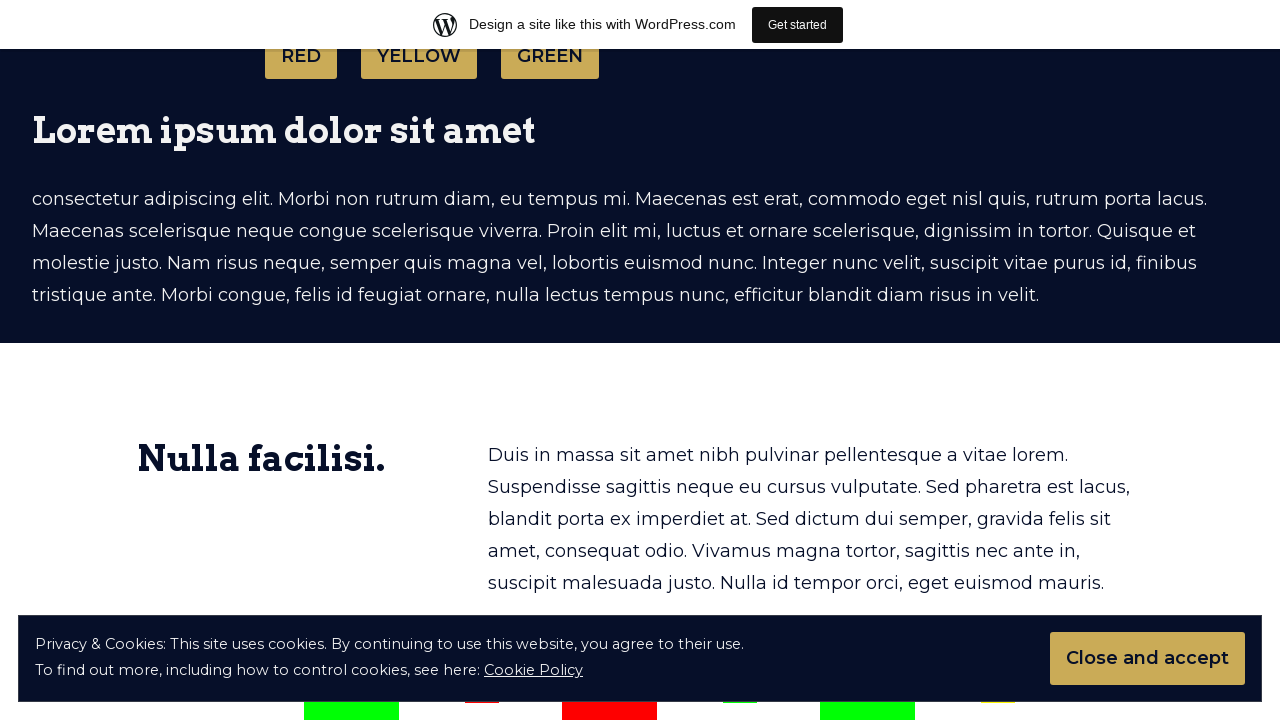

Found 0 green images
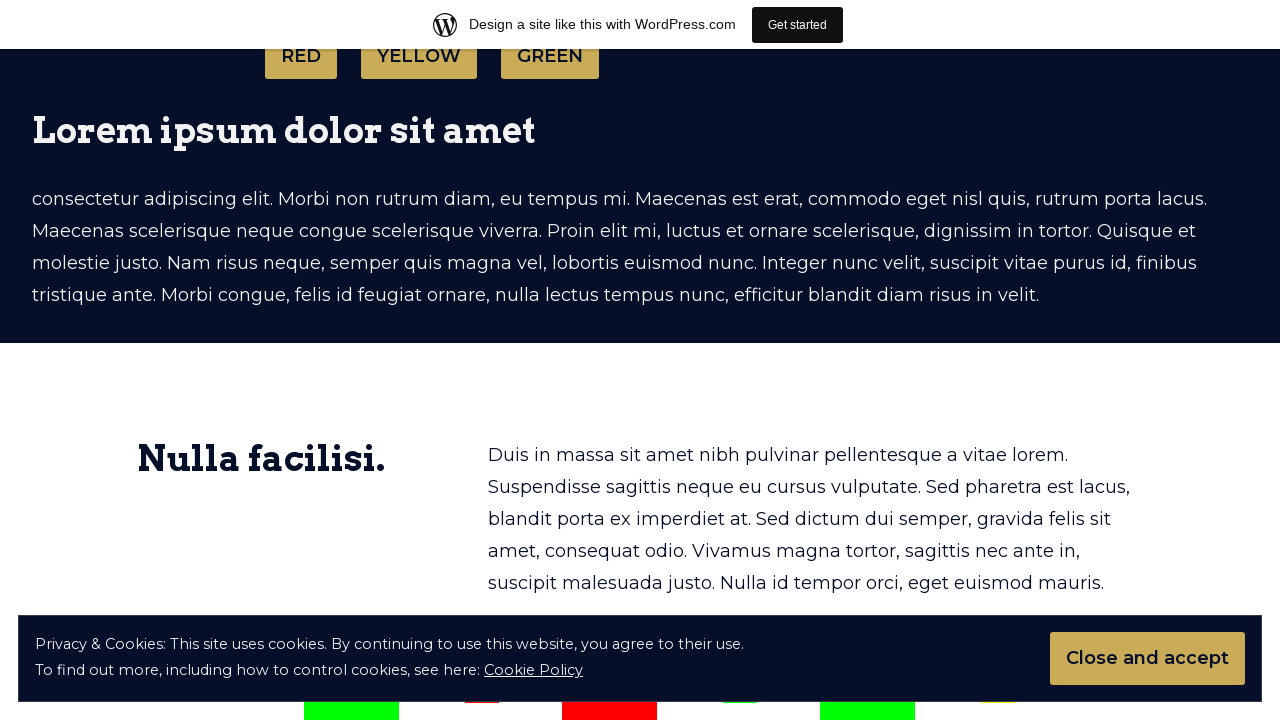

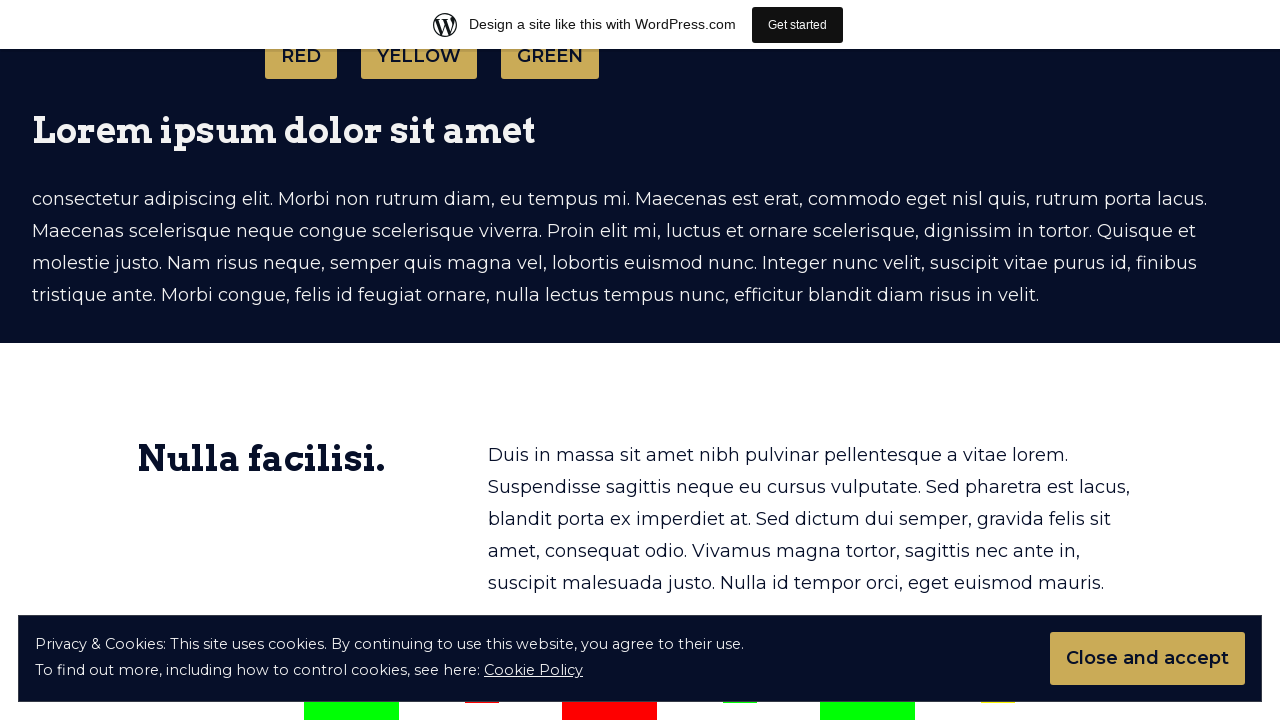